Waits for a specific price to appear, books when price reaches $100, then solves a mathematical challenge by calculating and submitting the answer

Starting URL: http://suninjuly.github.io/explicit_wait2.html

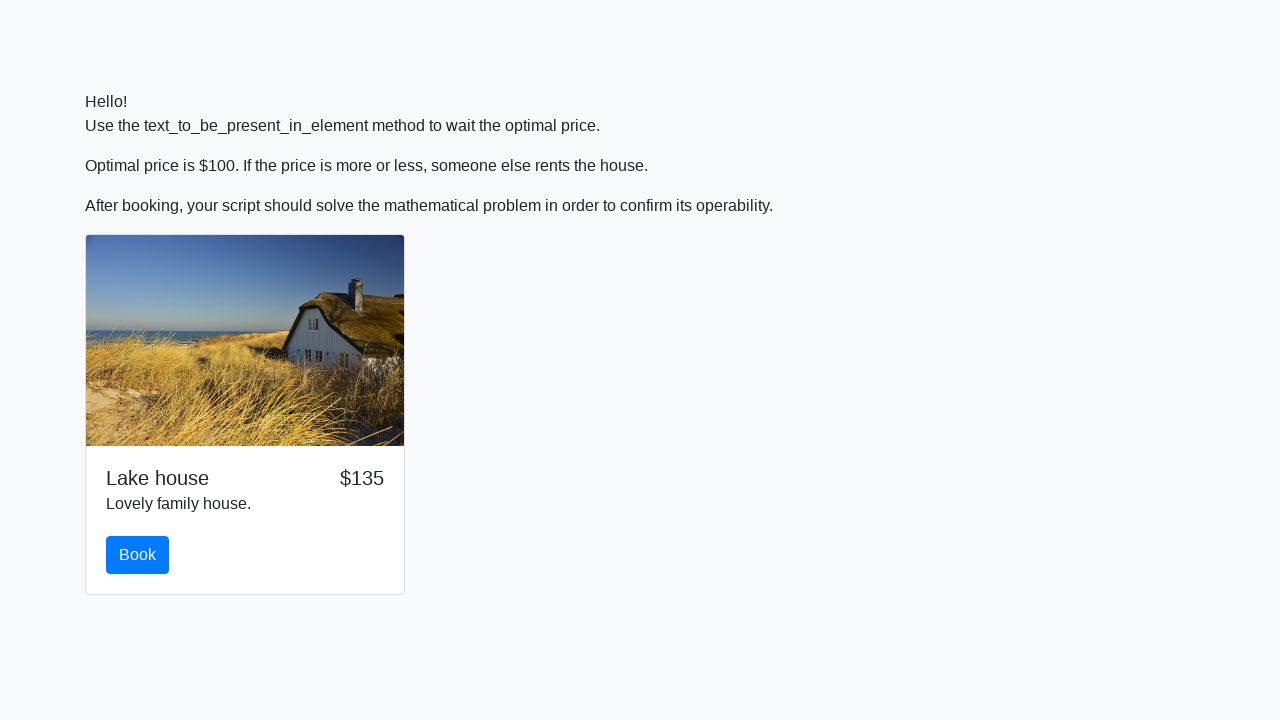

Waited for price to reach $100
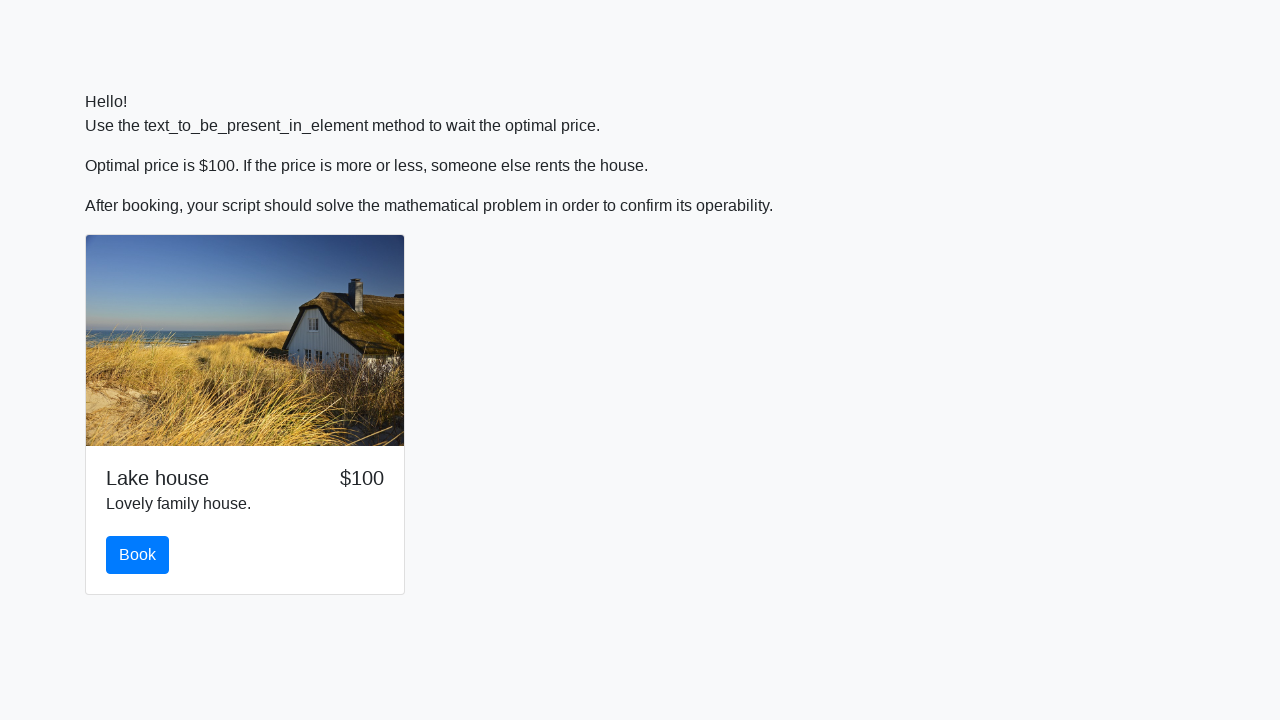

Clicked the book button at (138, 555) on #book
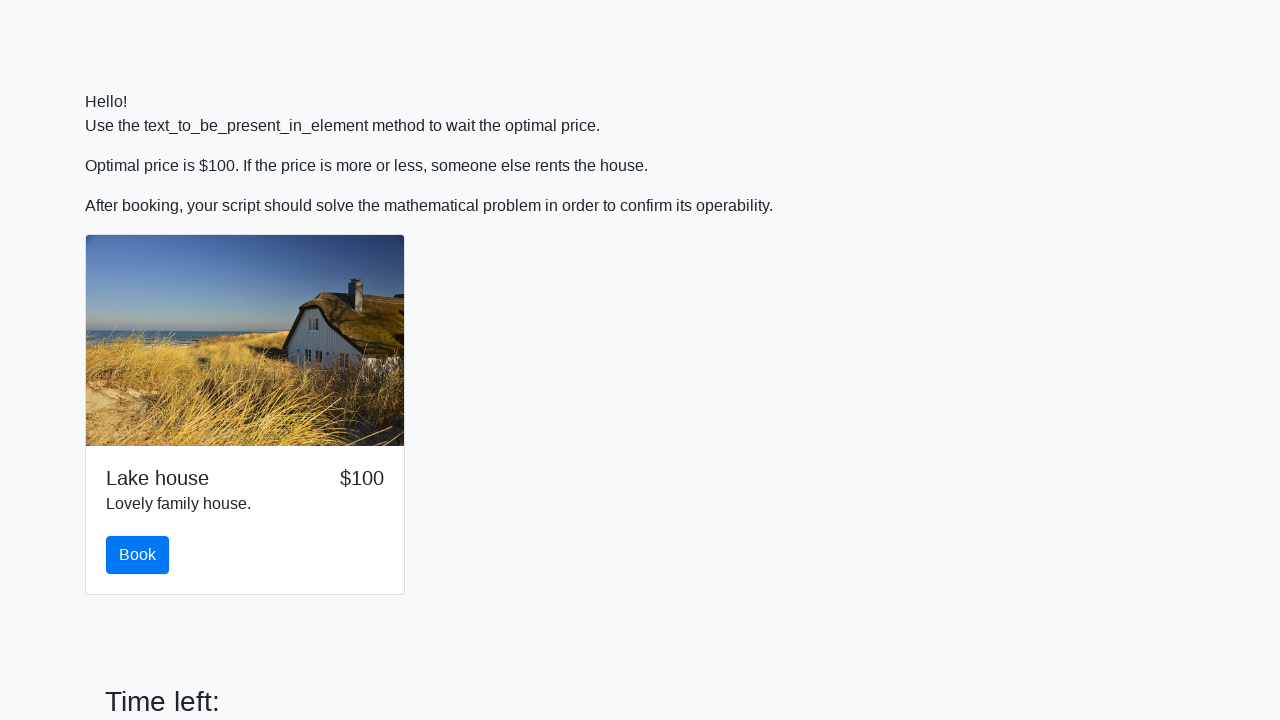

Retrieved value to calculate: 574
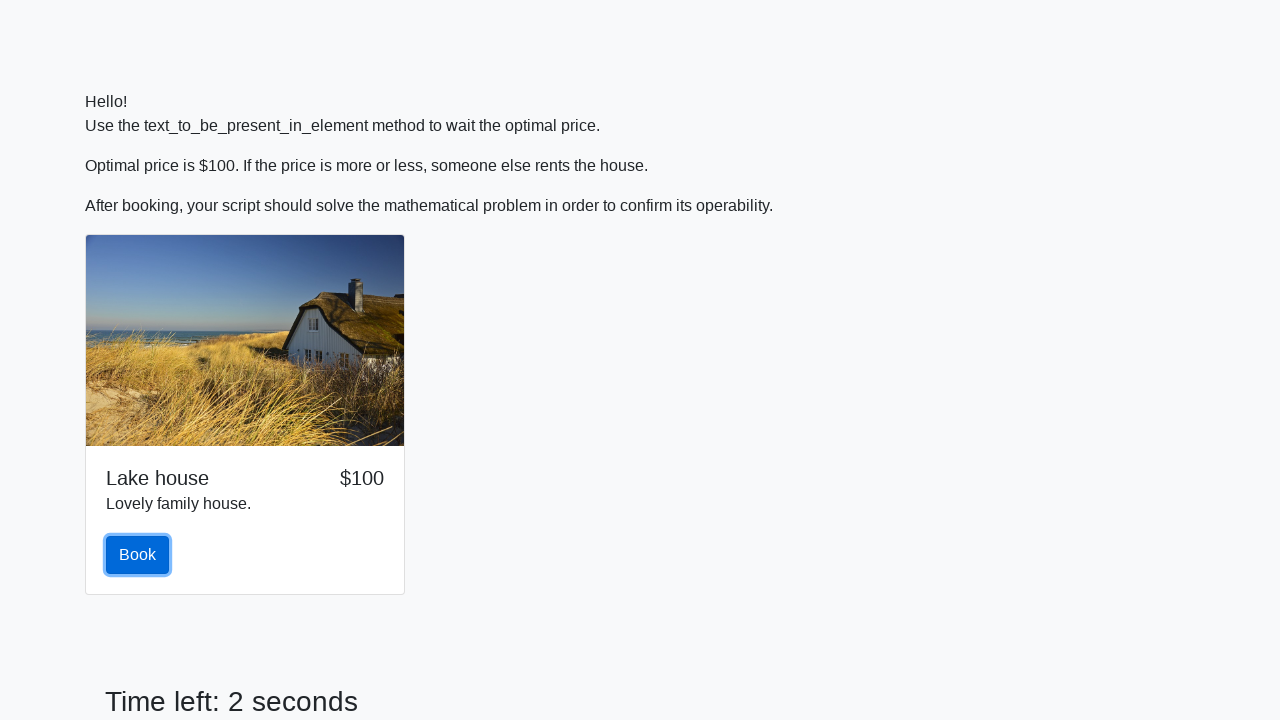

Scrolled to input field
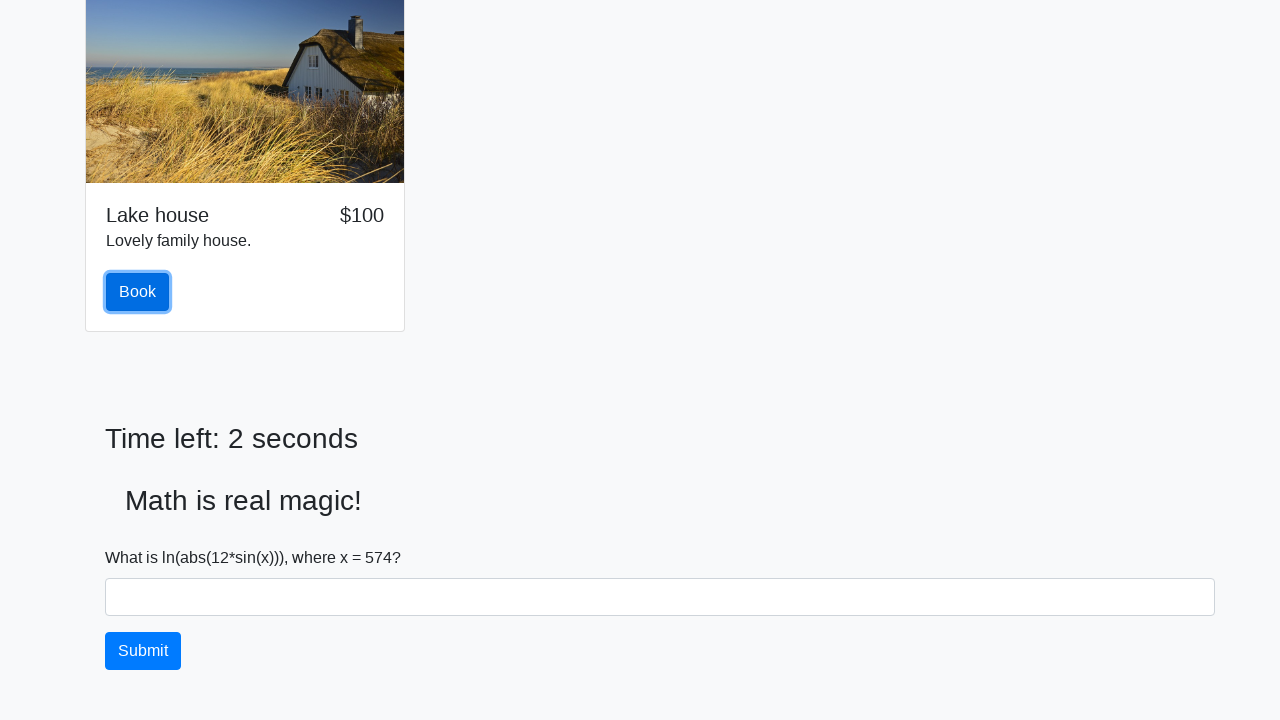

Calculated and filled answer: 2.2496858051146016 on #answer
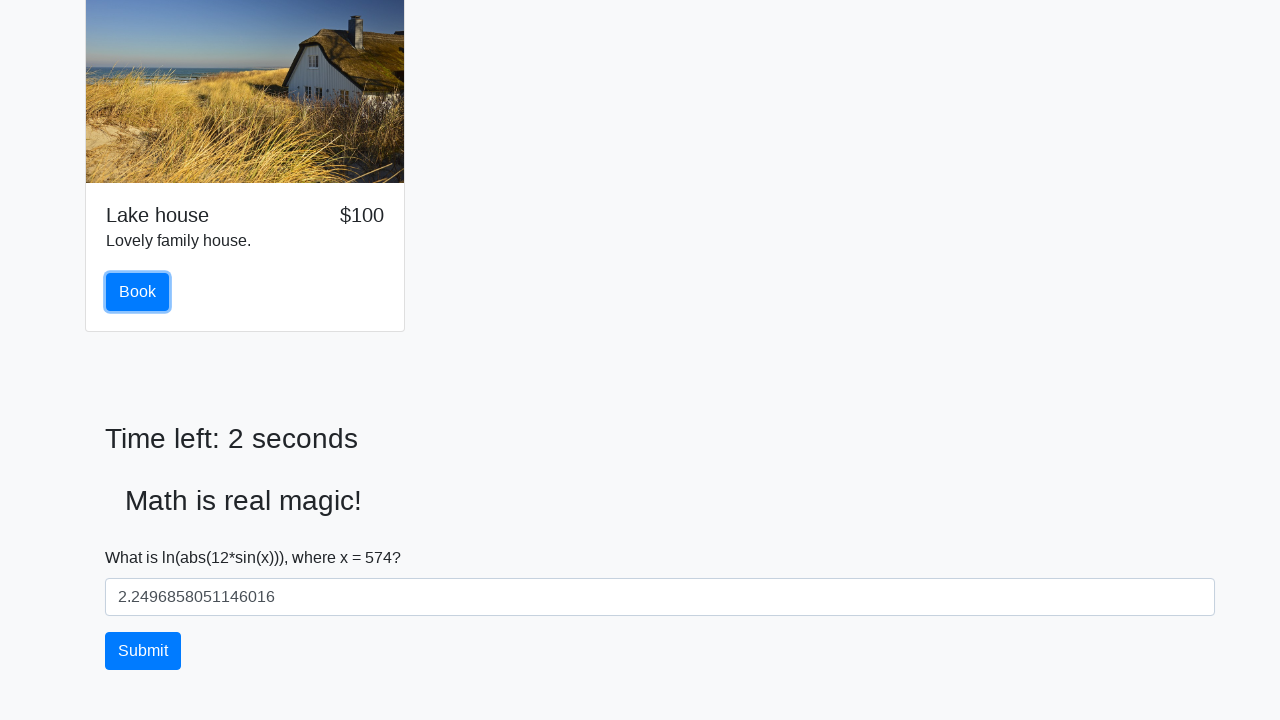

Clicked solve button to submit answer at (143, 651) on #solve
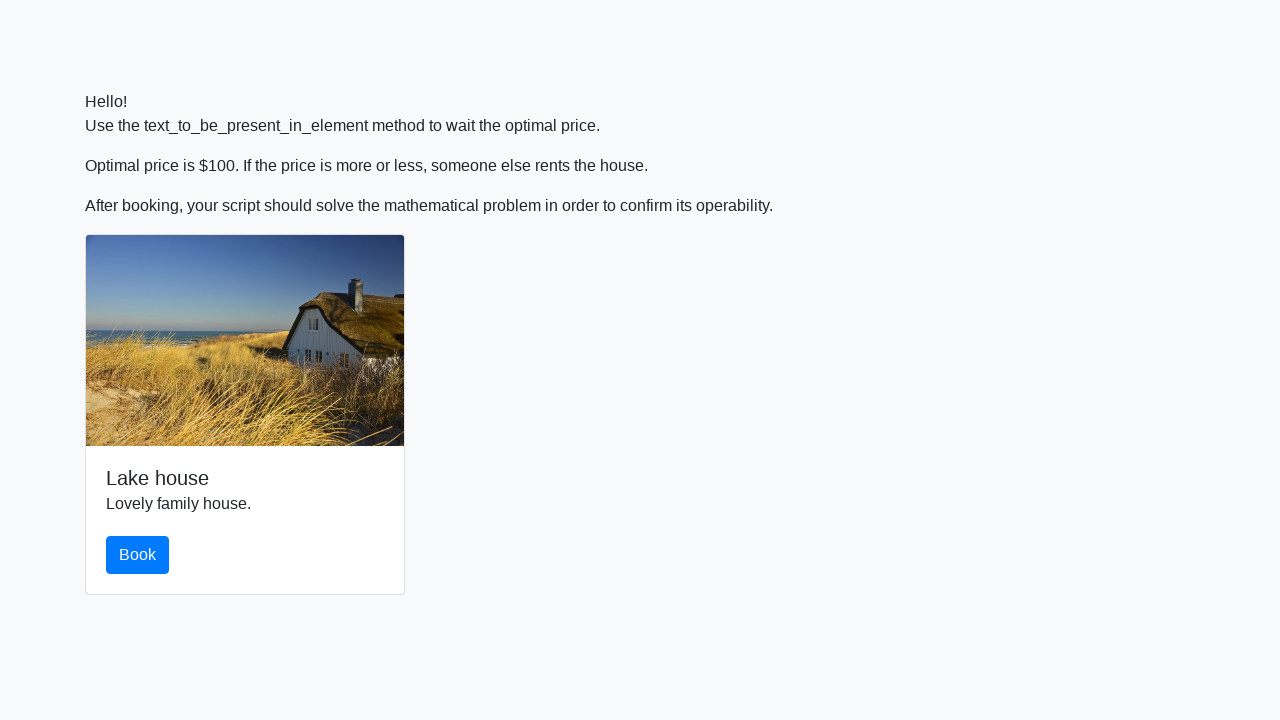

Waited for alert to appear
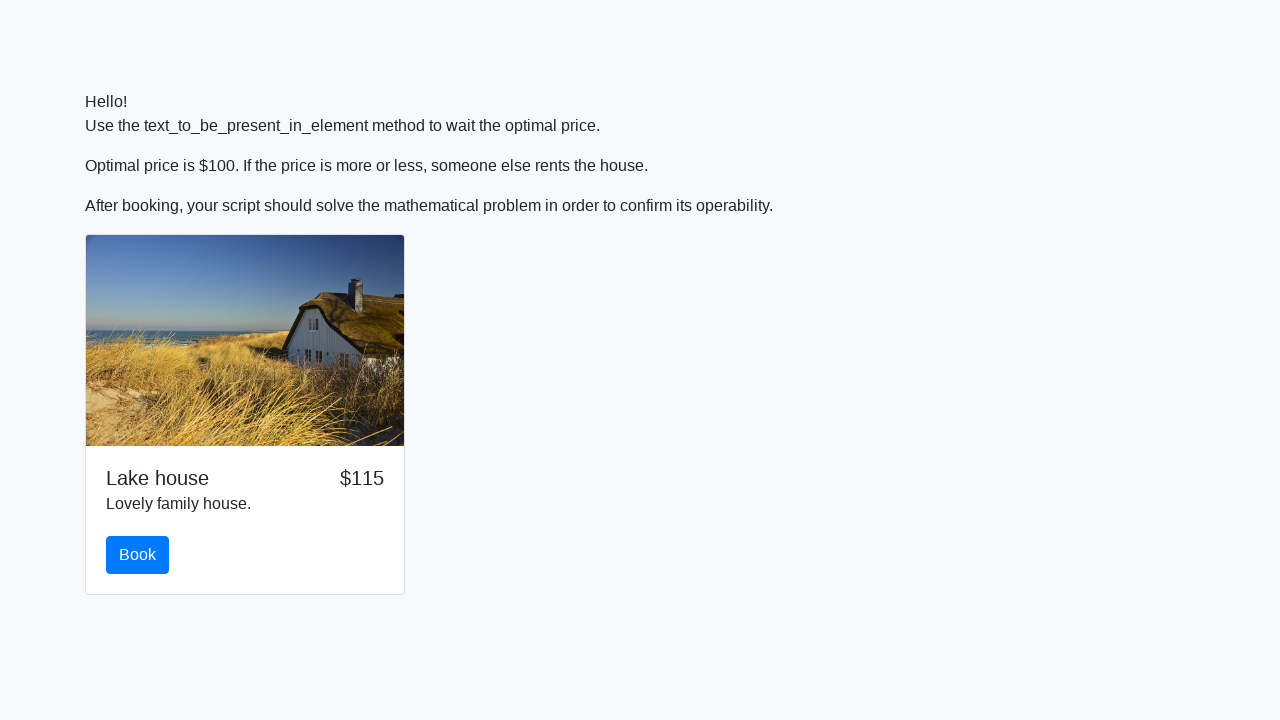

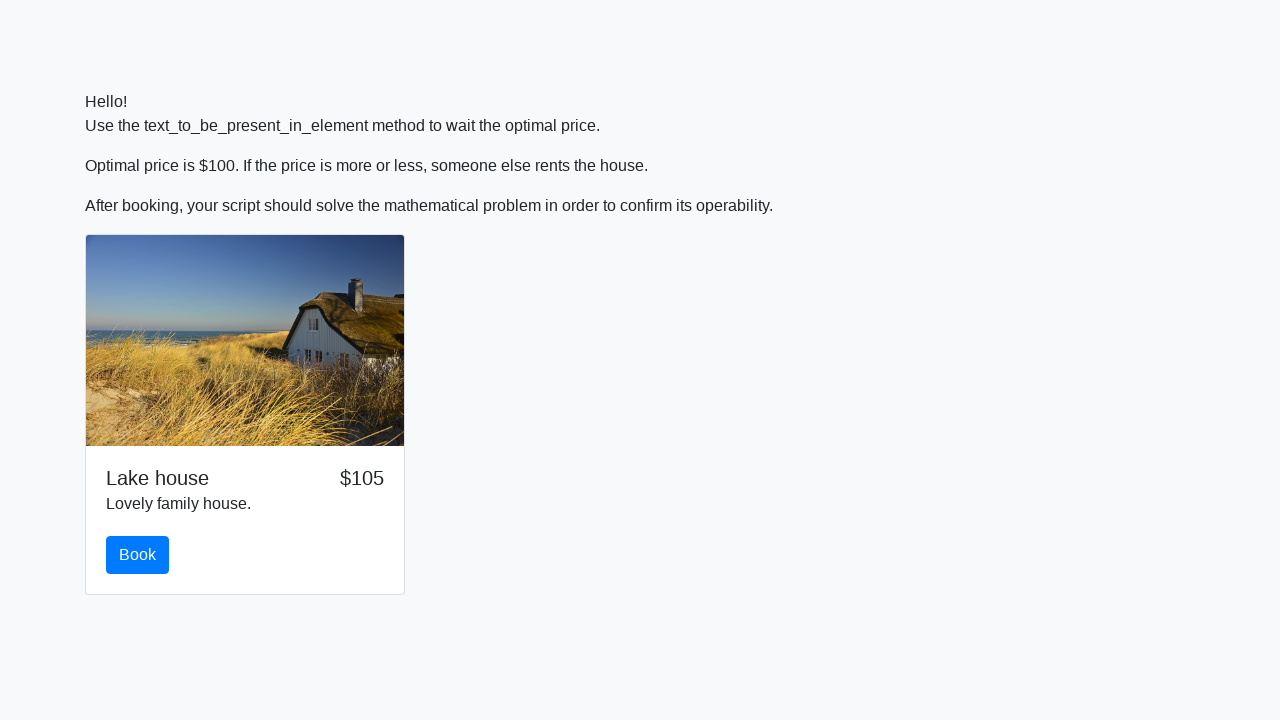